Tests a math form by reading two numbers from the page, calculating their sum, selecting the result from a dropdown, and submitting the form

Starting URL: http://suninjuly.github.io/selects2.html

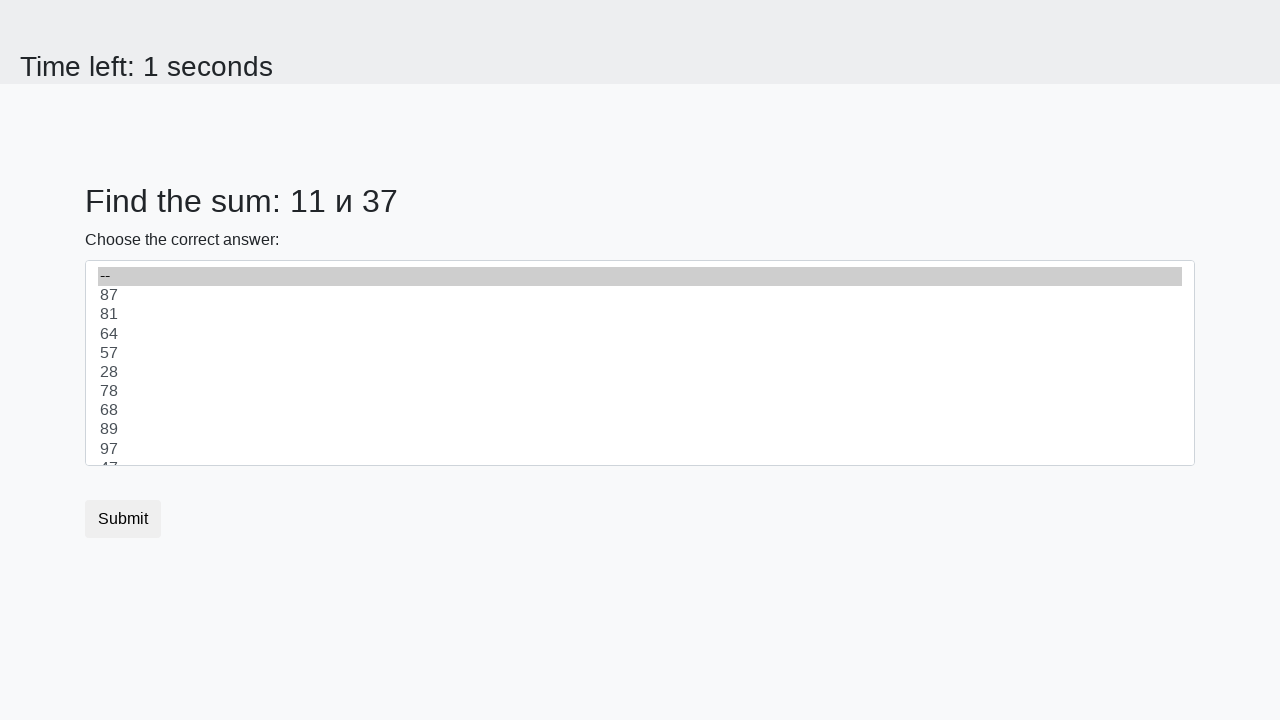

Read first number from page element #num1
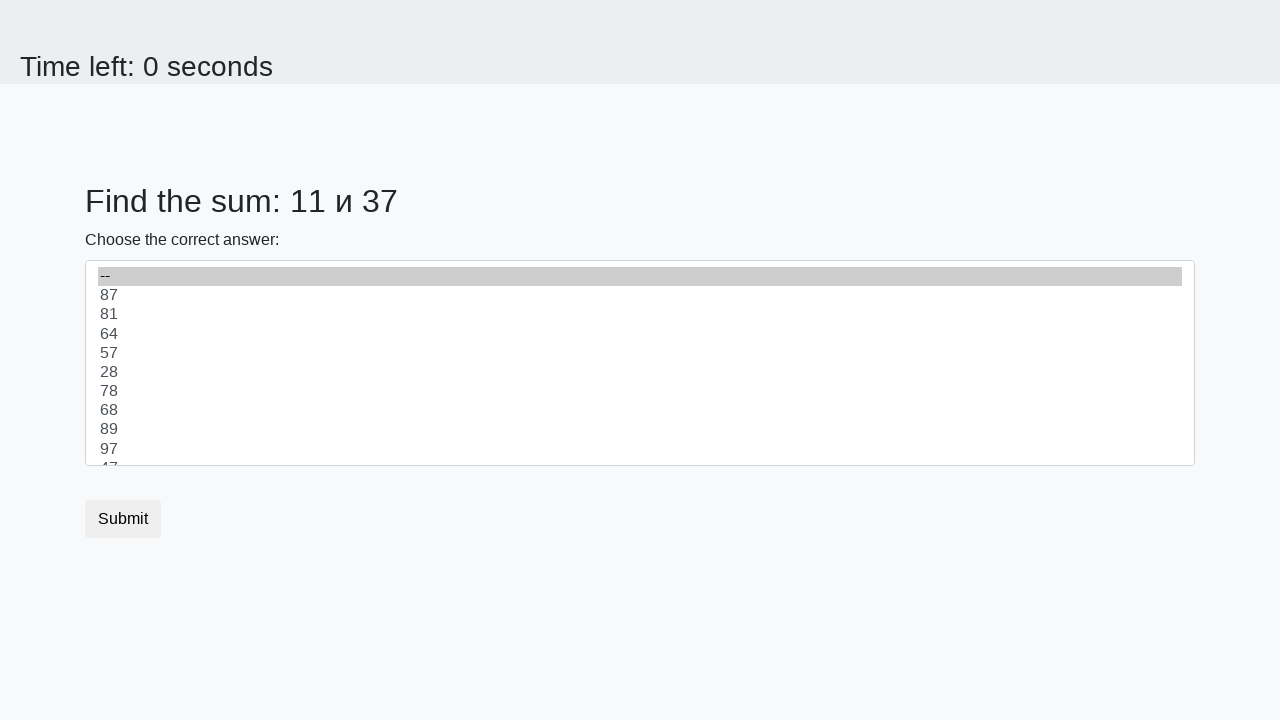

Read second number from page element #num2
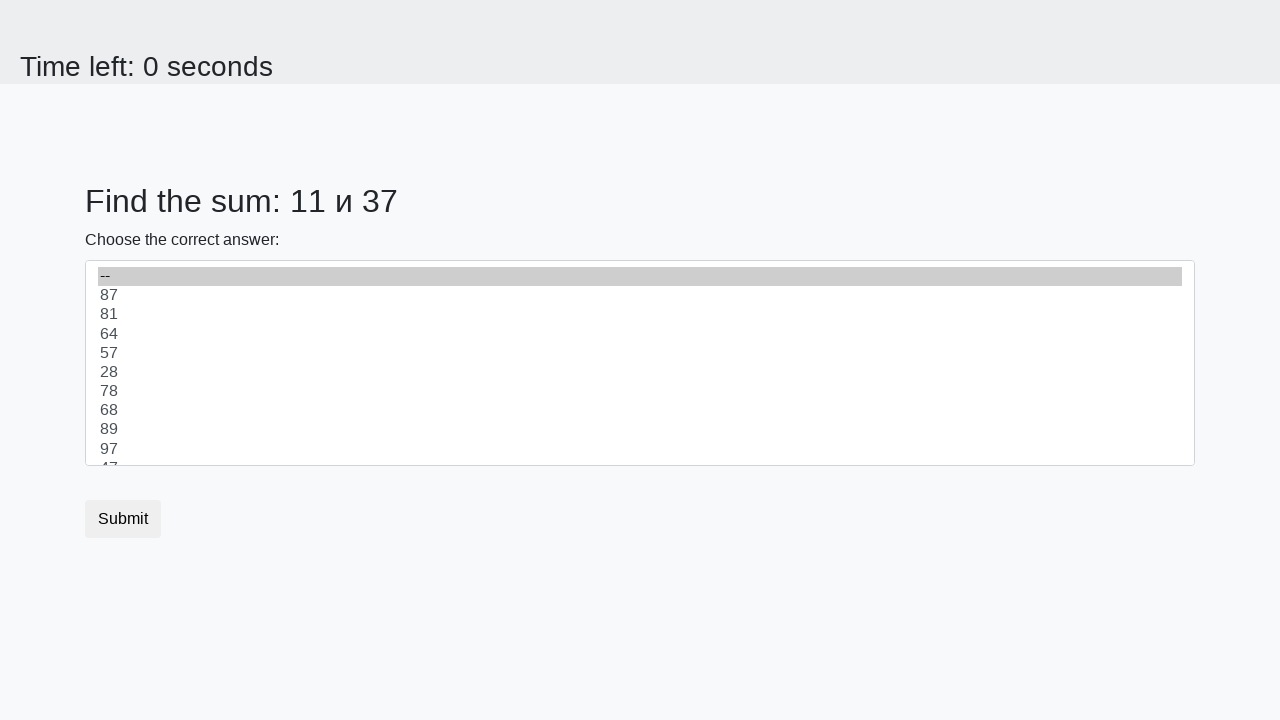

Calculated sum: 11 + 37 = 48
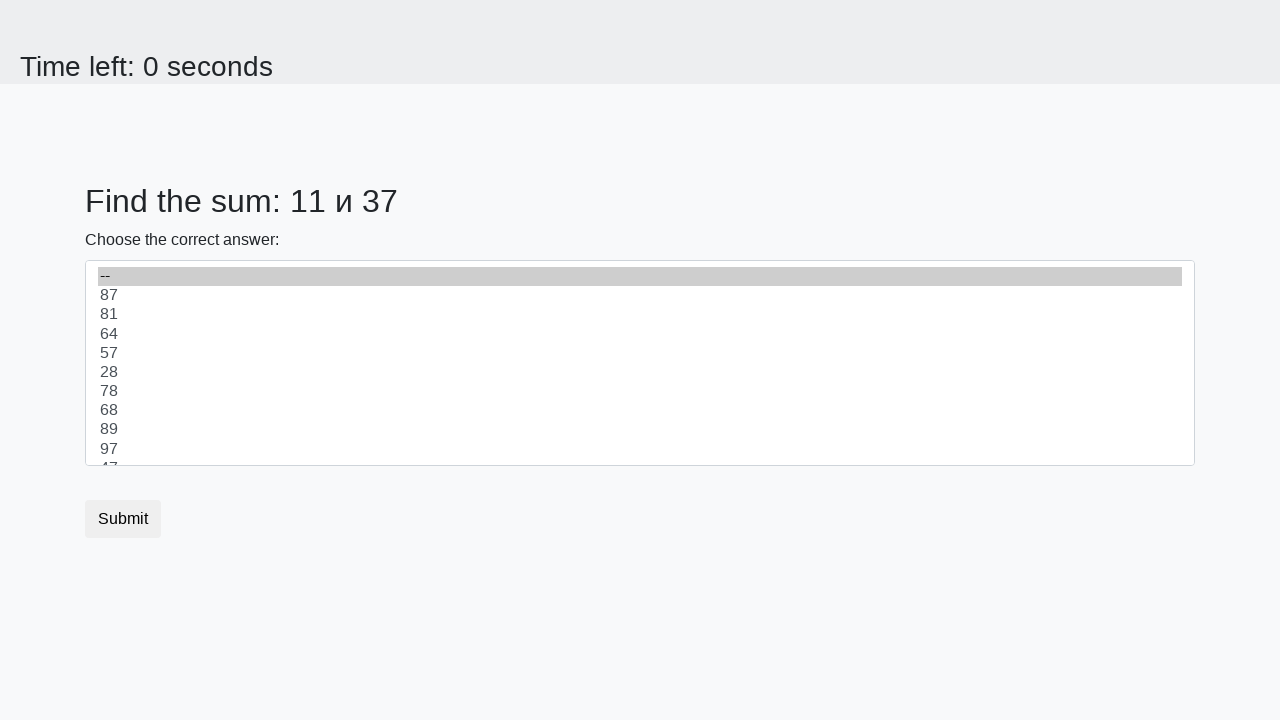

Selected calculated sum '48' from dropdown on select
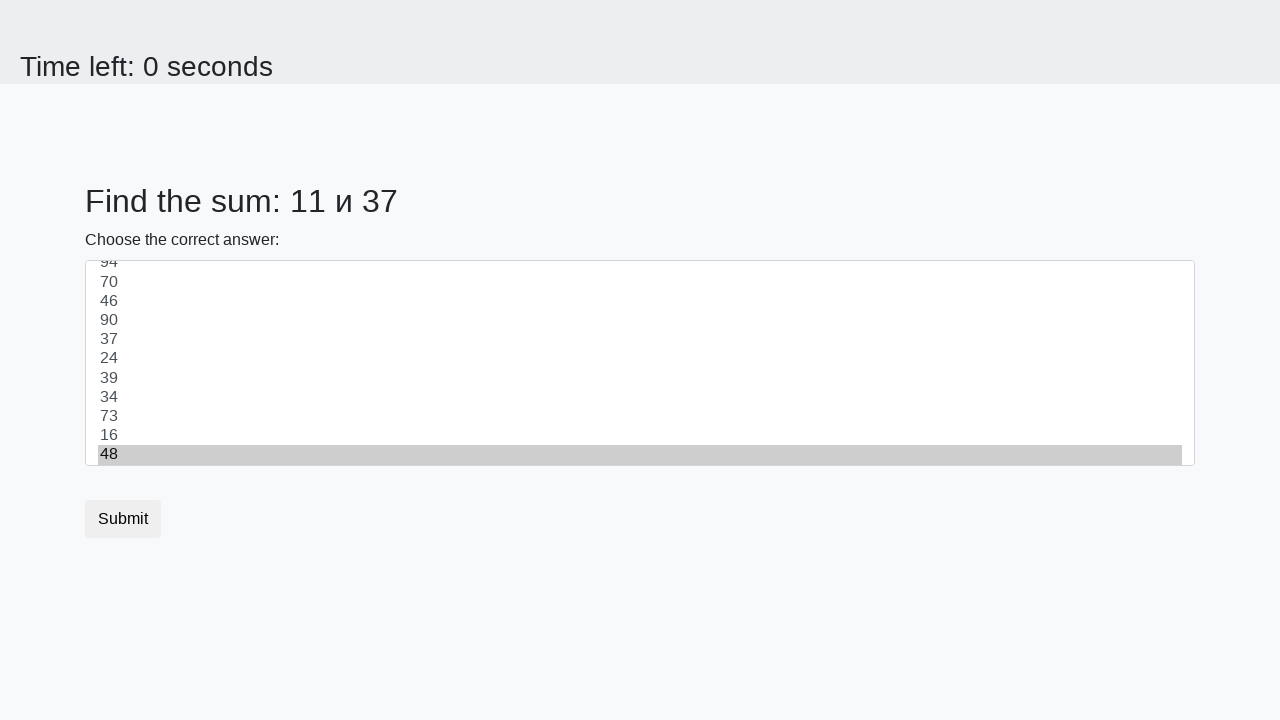

Clicked Submit button to complete form at (123, 519) on button.btn
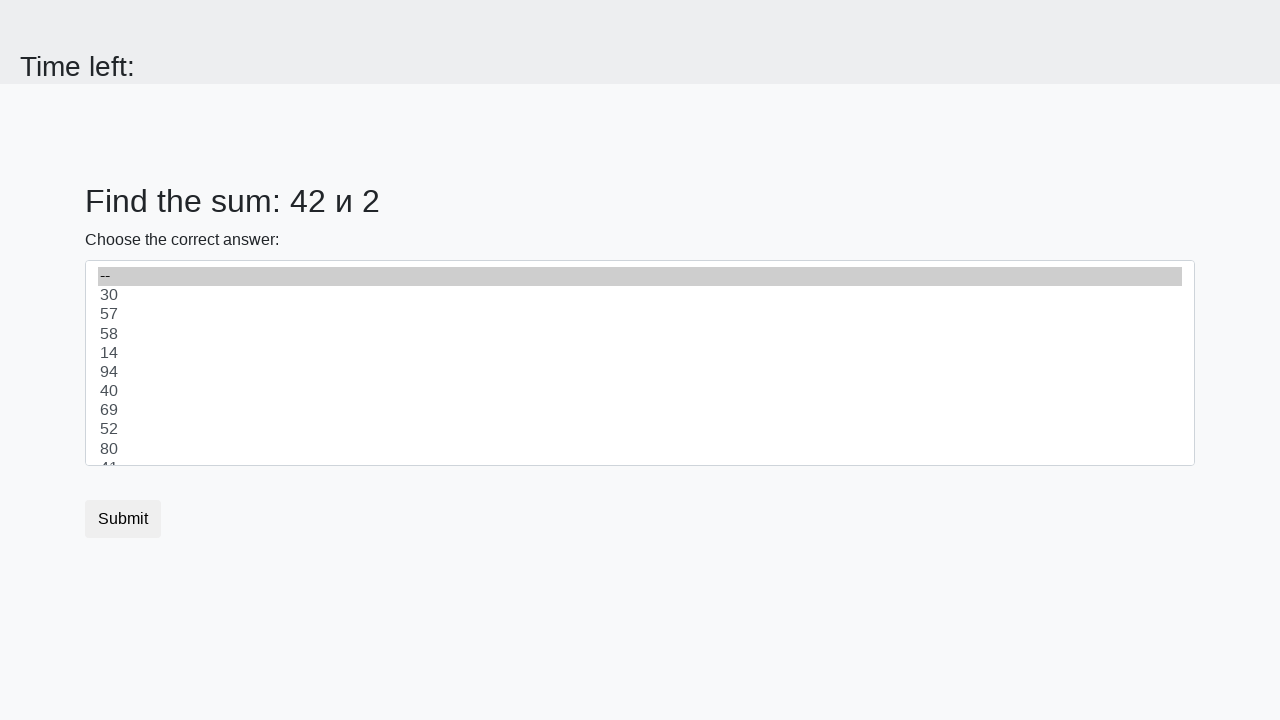

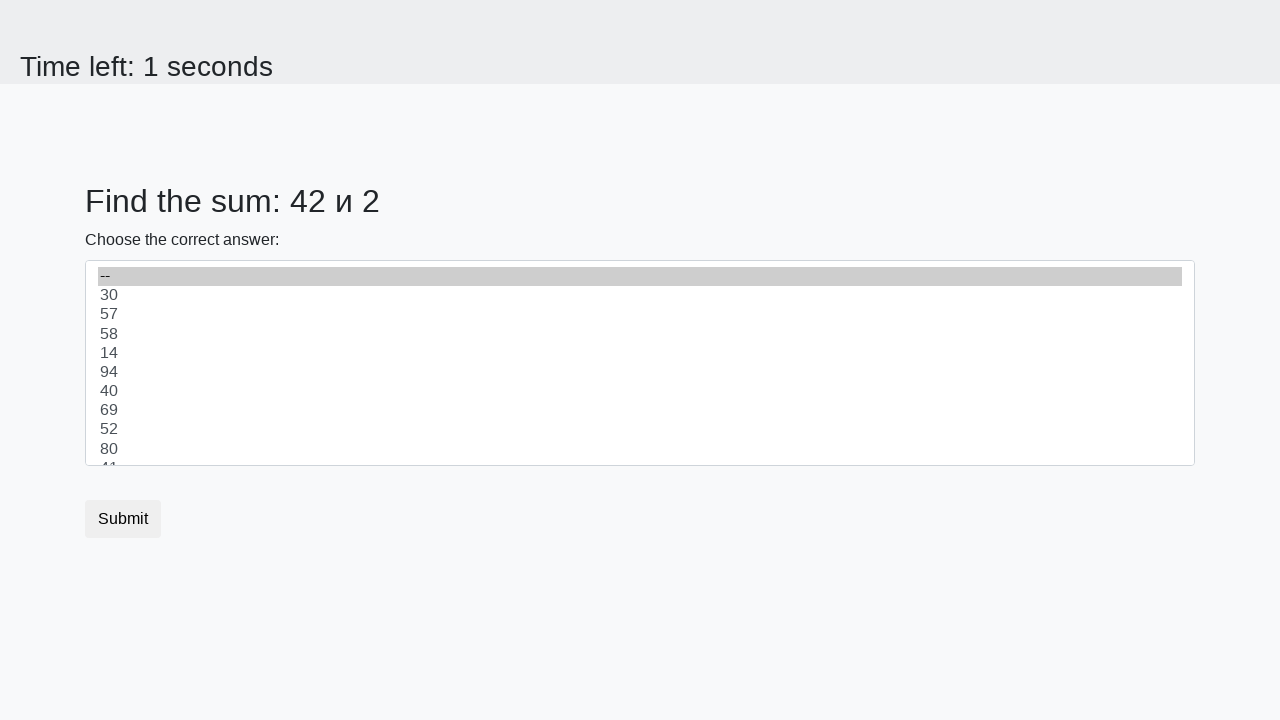